Navigates to the Robot Framework homepage and verifies the page content loads, including the main heading element.

Starting URL: https://robotframework.org/

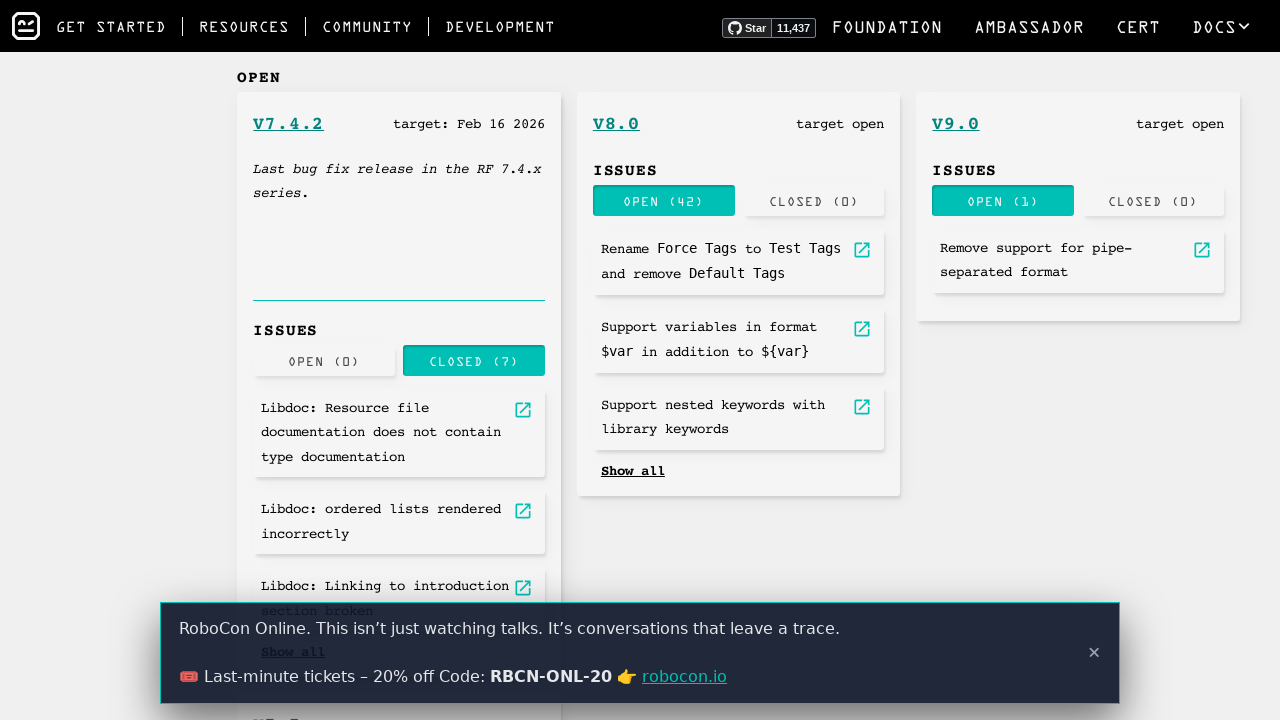

Navigated to Robot Framework homepage
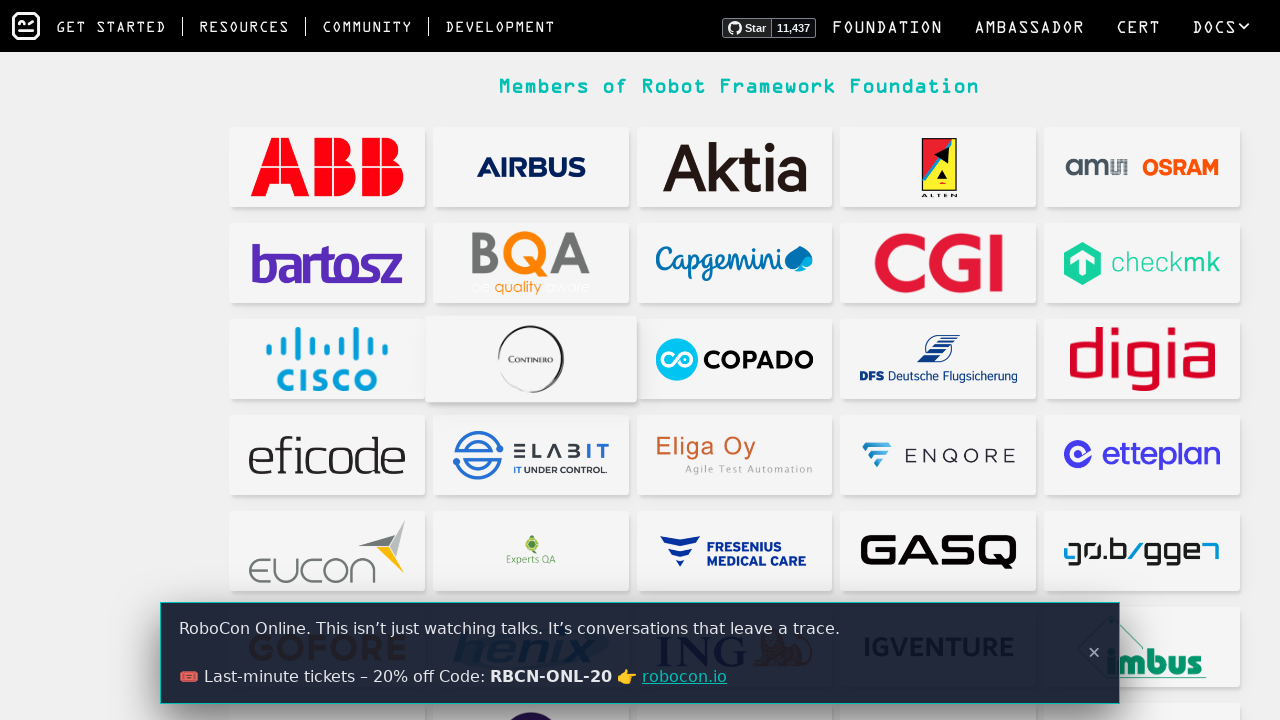

Page body content loaded
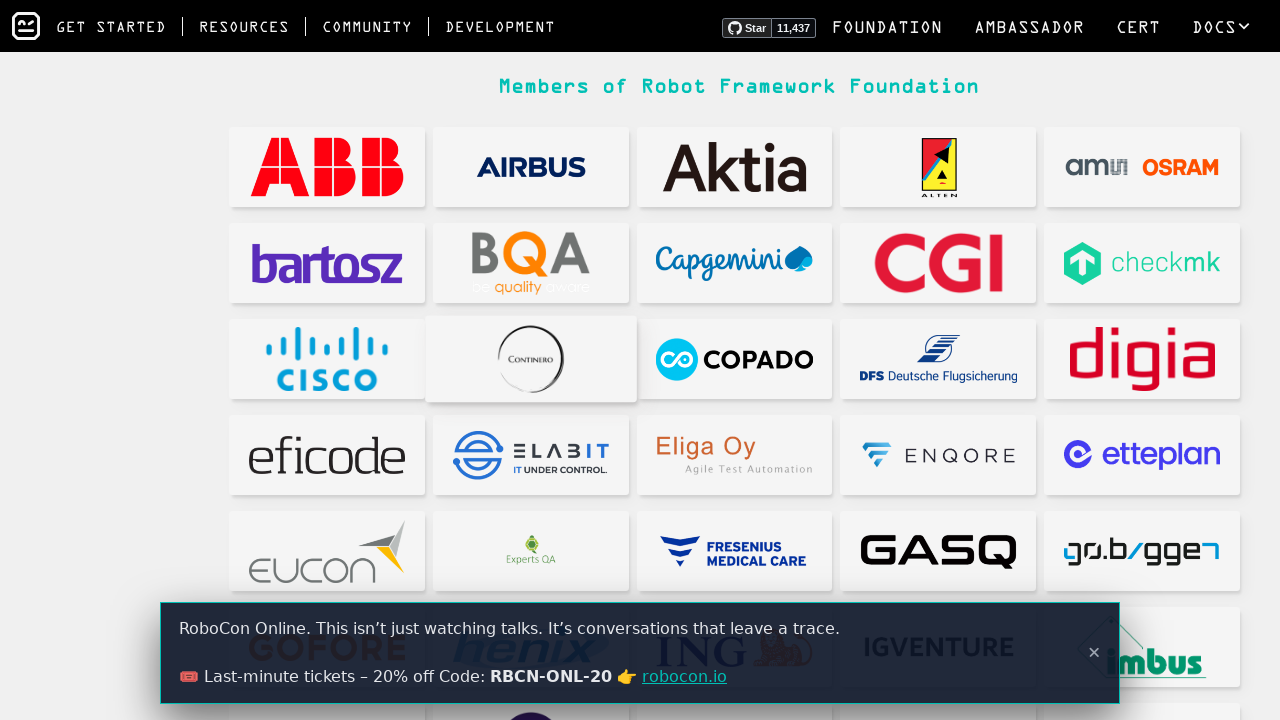

Main heading element verified and loaded
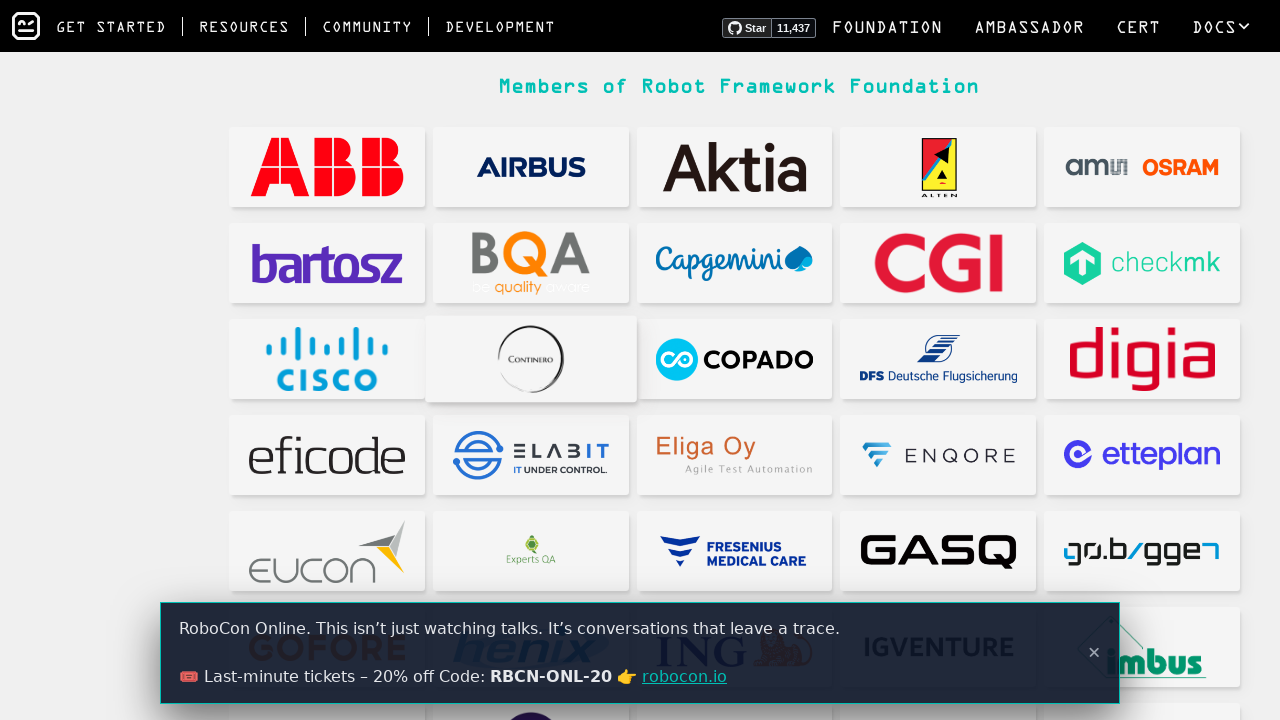

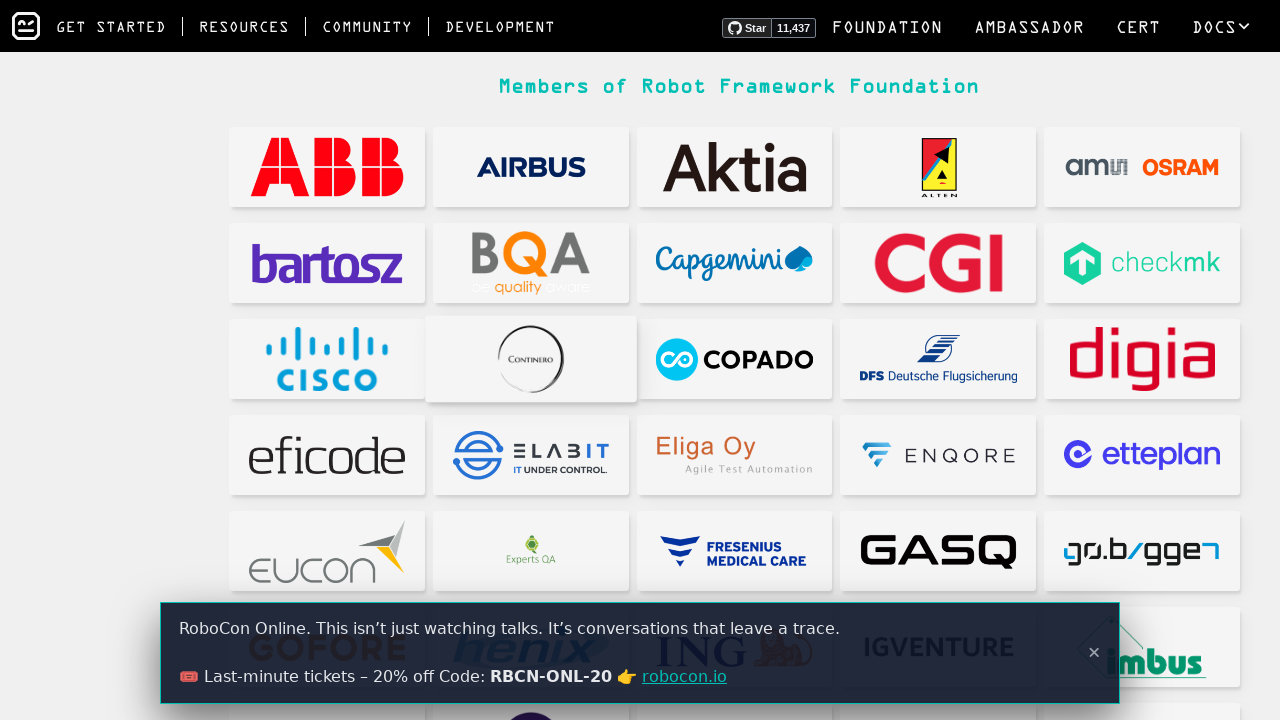